Tests the Python.org search functionality by searching for "pycon" and verifying results are found

Starting URL: http://www.python.org

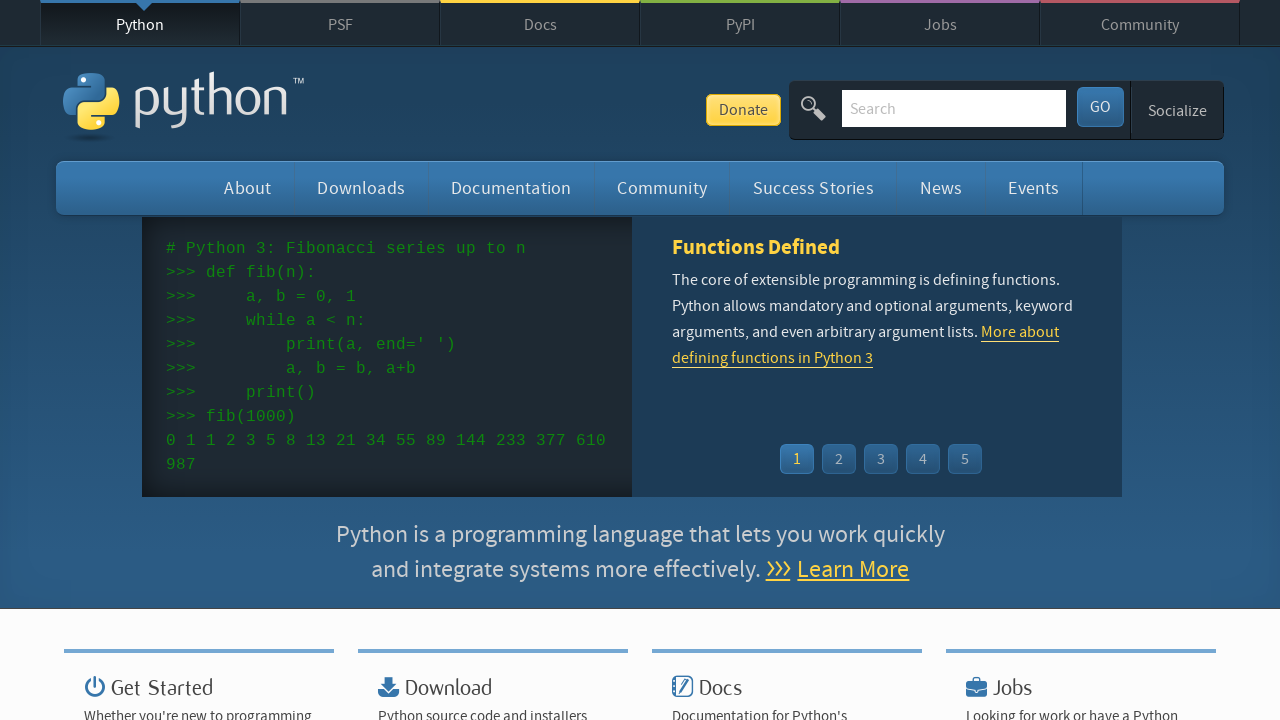

Located search input field
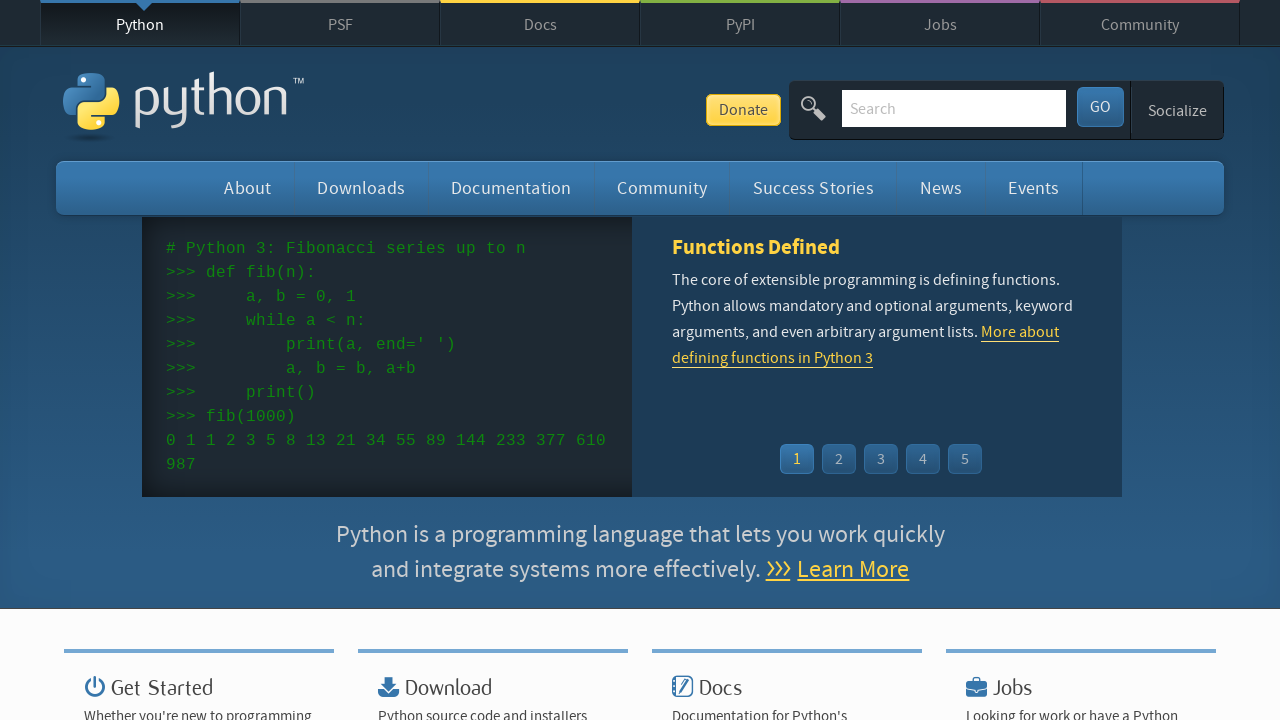

Cleared search input field on input[name='q']
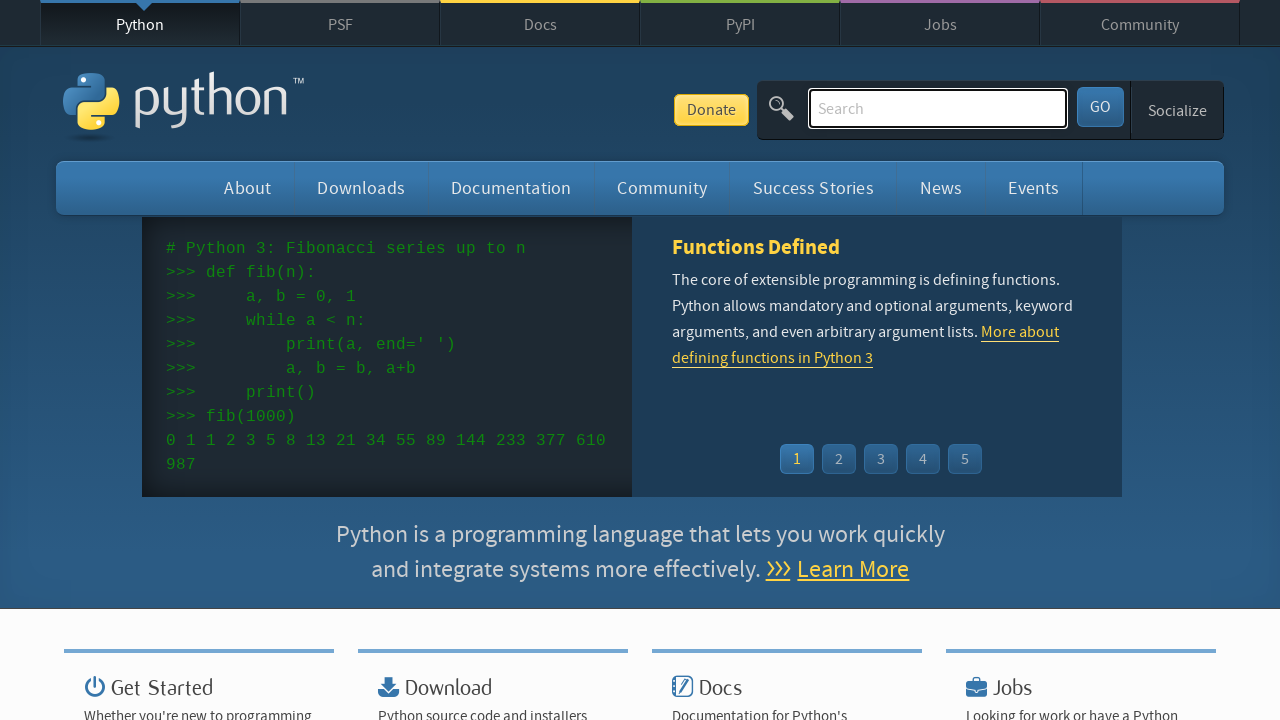

Filled search field with 'pycon' on input[name='q']
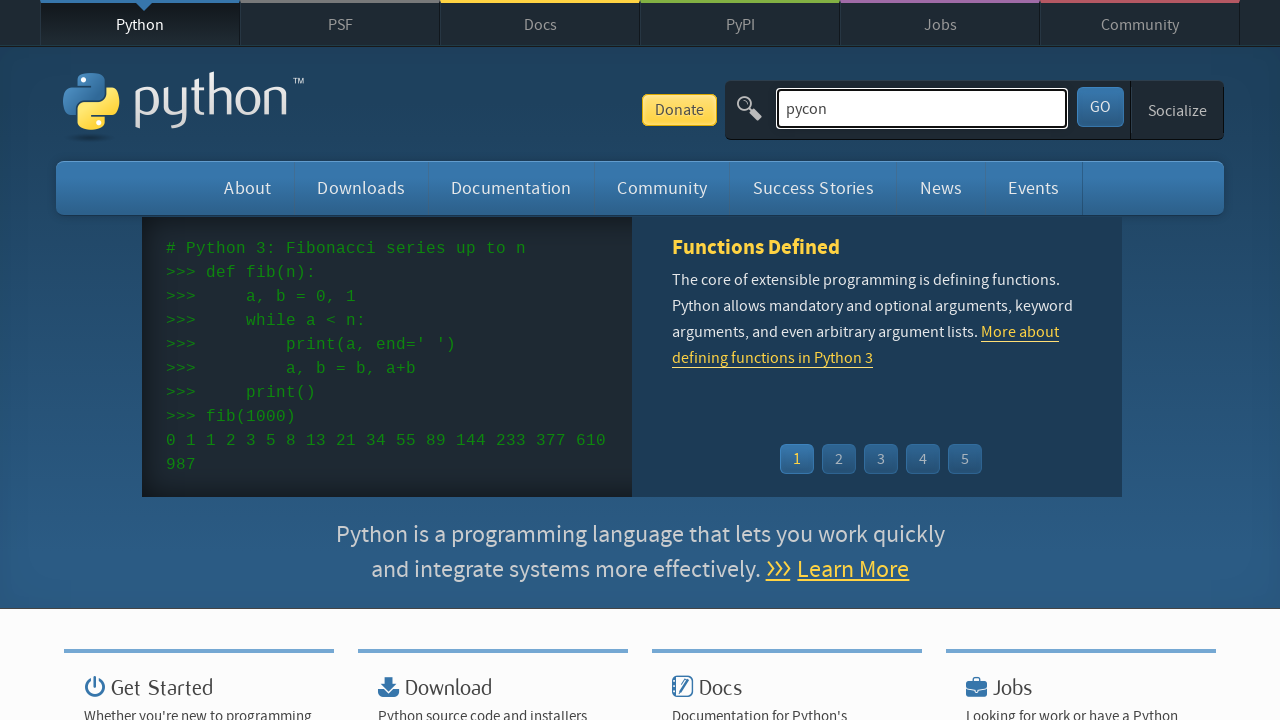

Pressed Enter to submit search query on input[name='q']
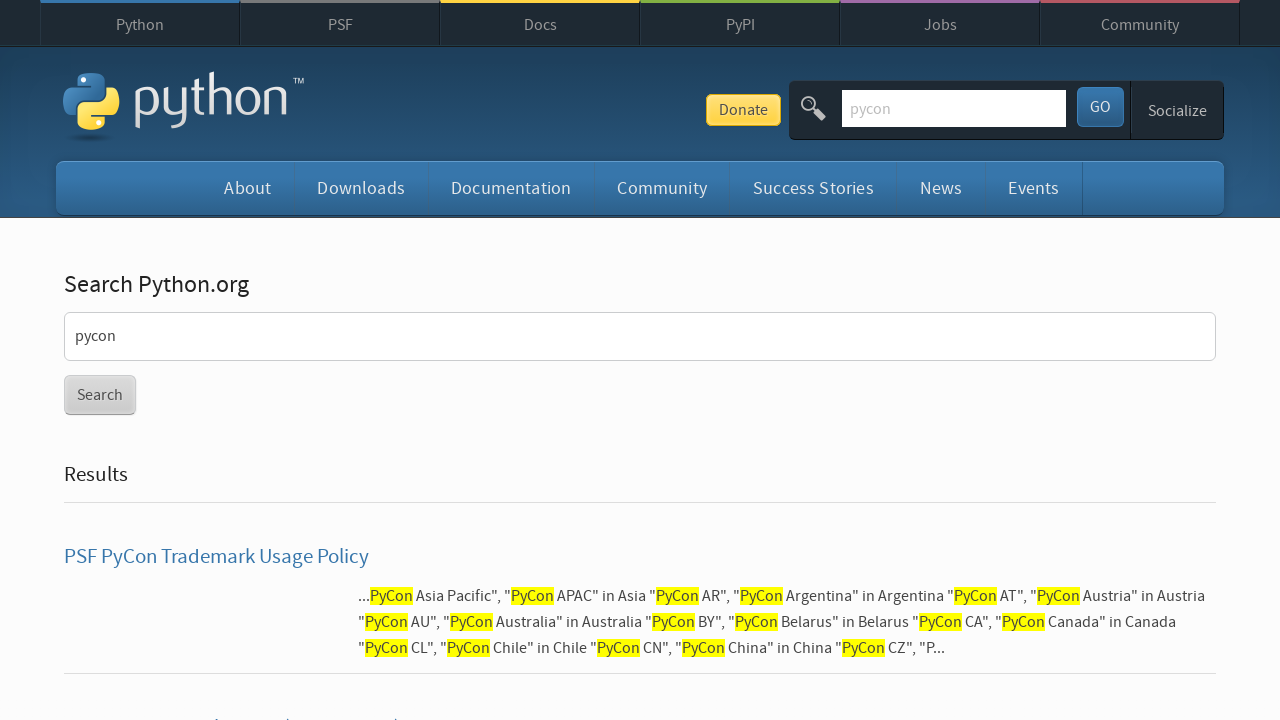

Waited for search results page to load (networkidle)
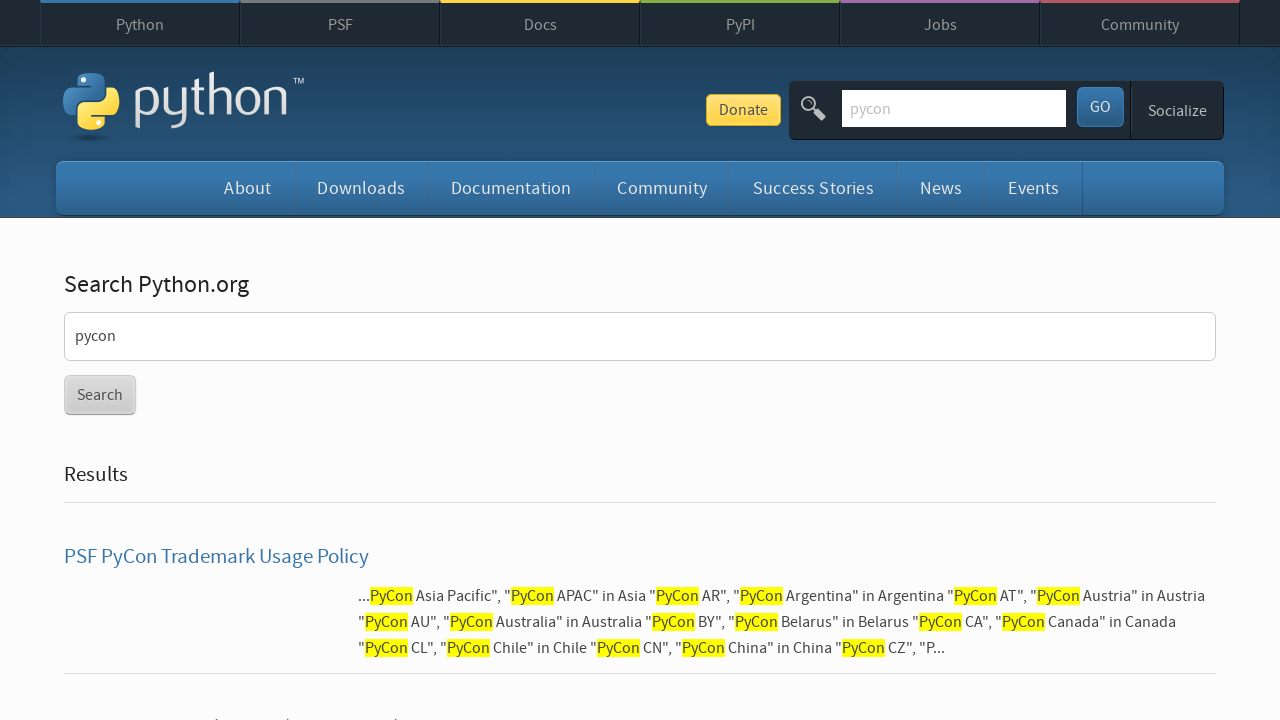

Verified search results were found (no 'No results found' message)
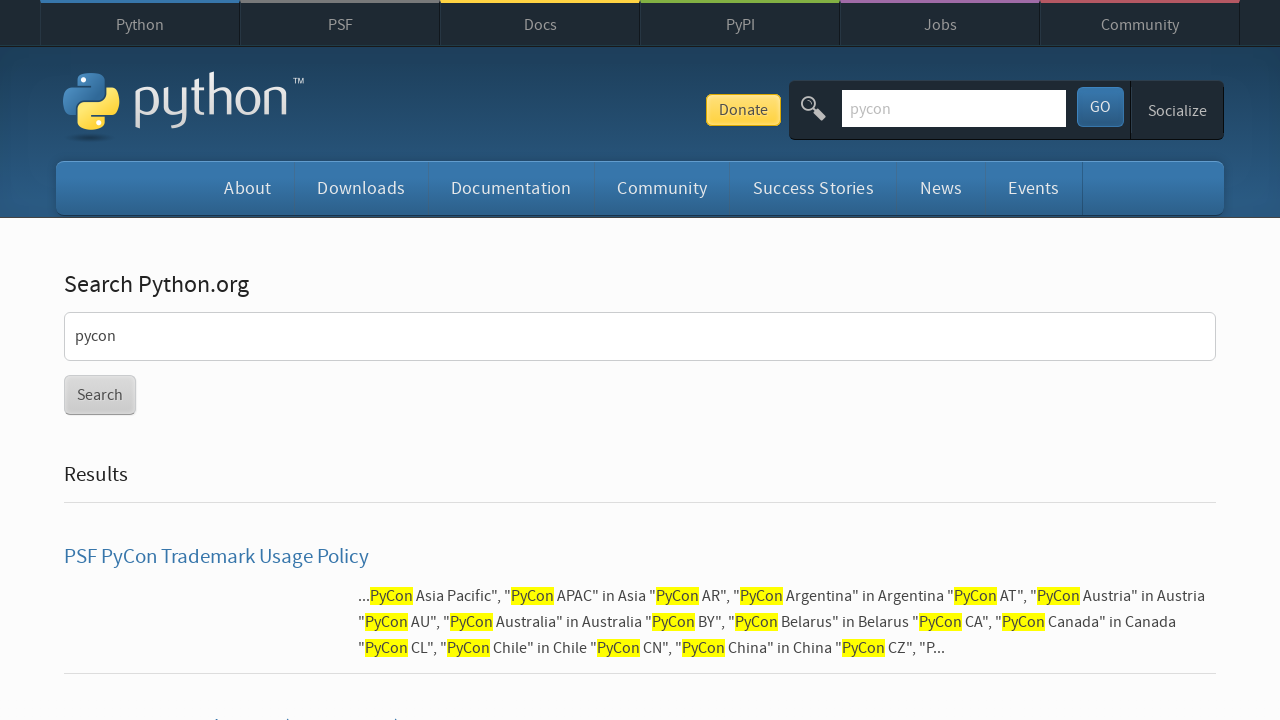

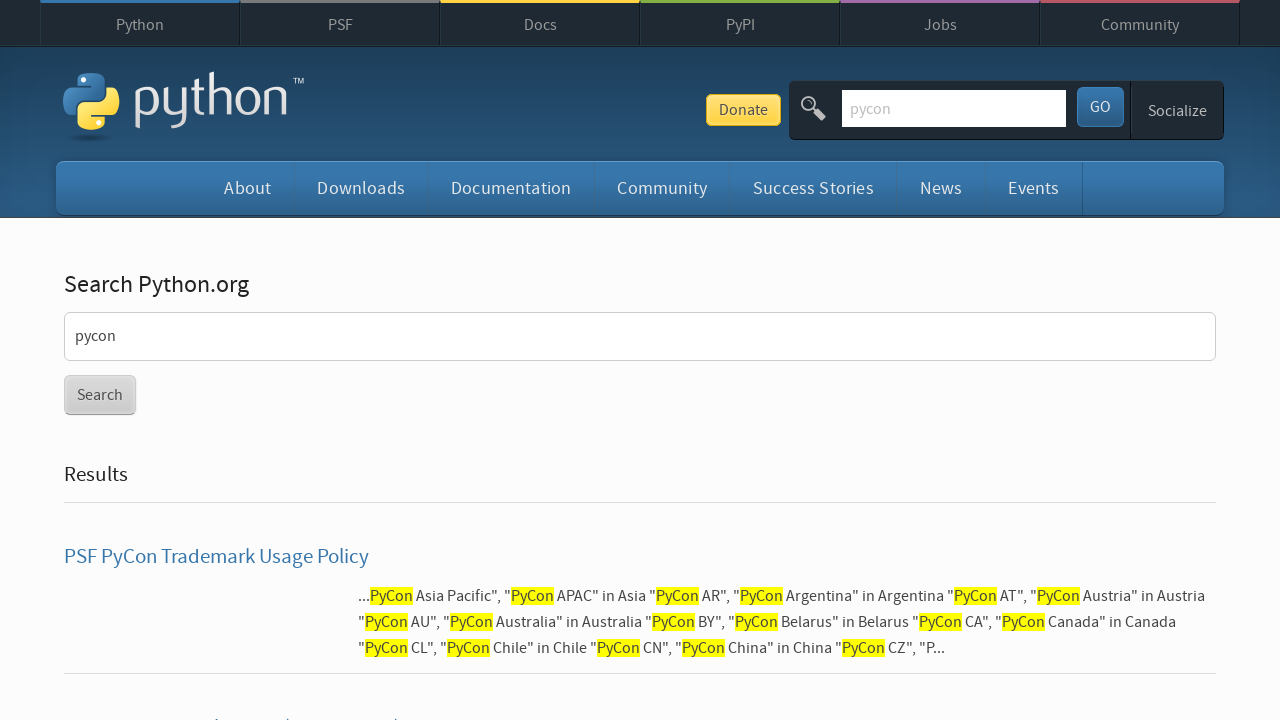